Tests e-commerce purchase flow by logging in, adding products to cart, going through checkout process, and completing an order

Starting URL: https://www.saucedemo.com/

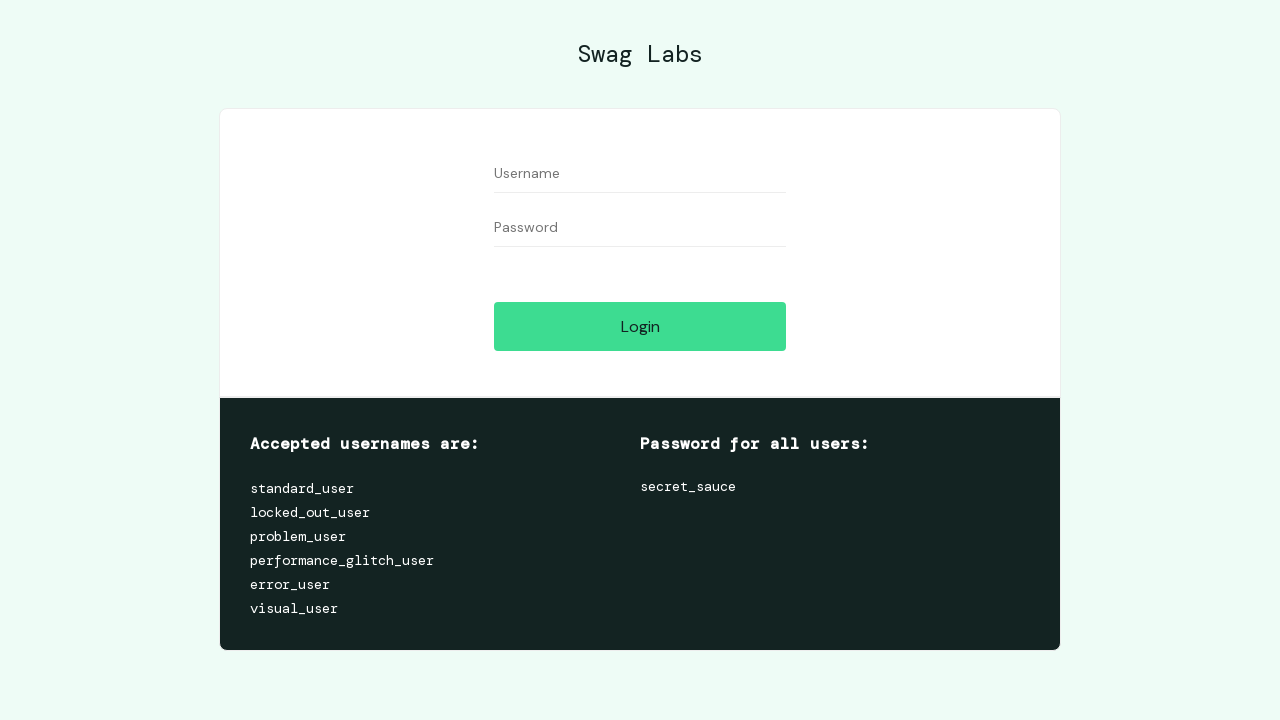

Filled username field with 'standard_user' on #user-name
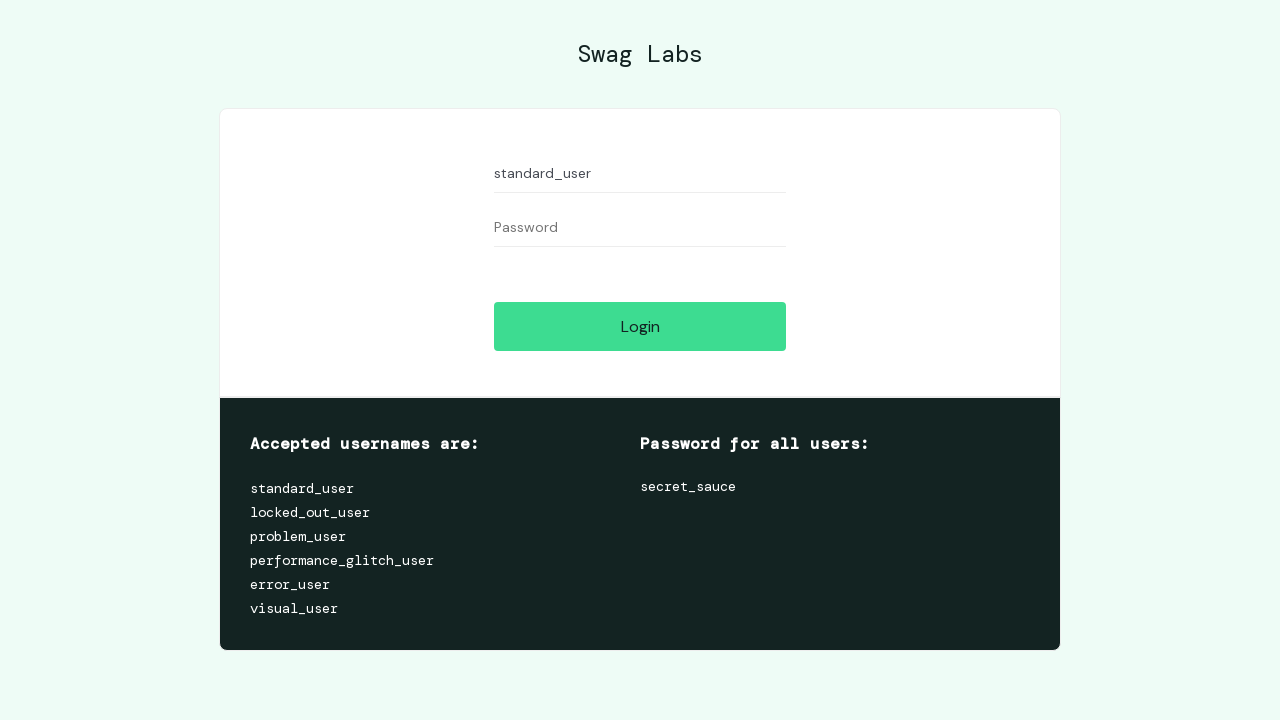

Filled password field with 'secret_sauce' on #password
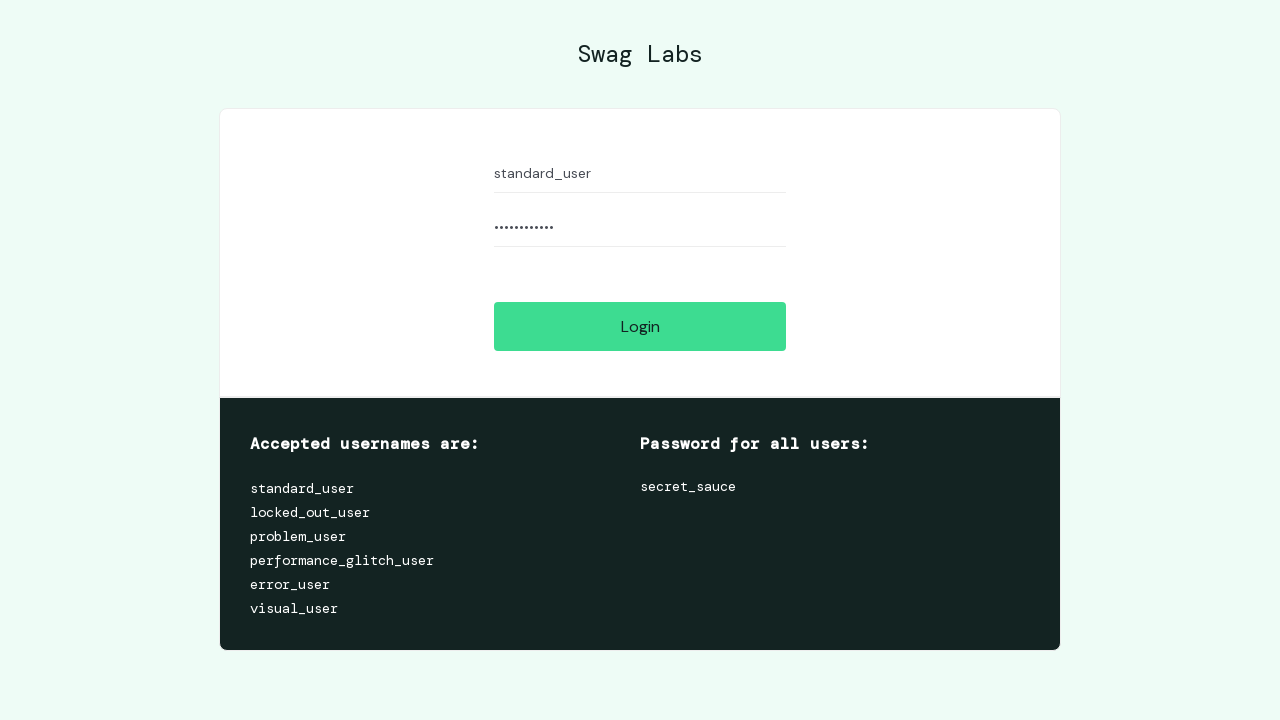

Clicked login button to authenticate at (640, 326) on #login-button
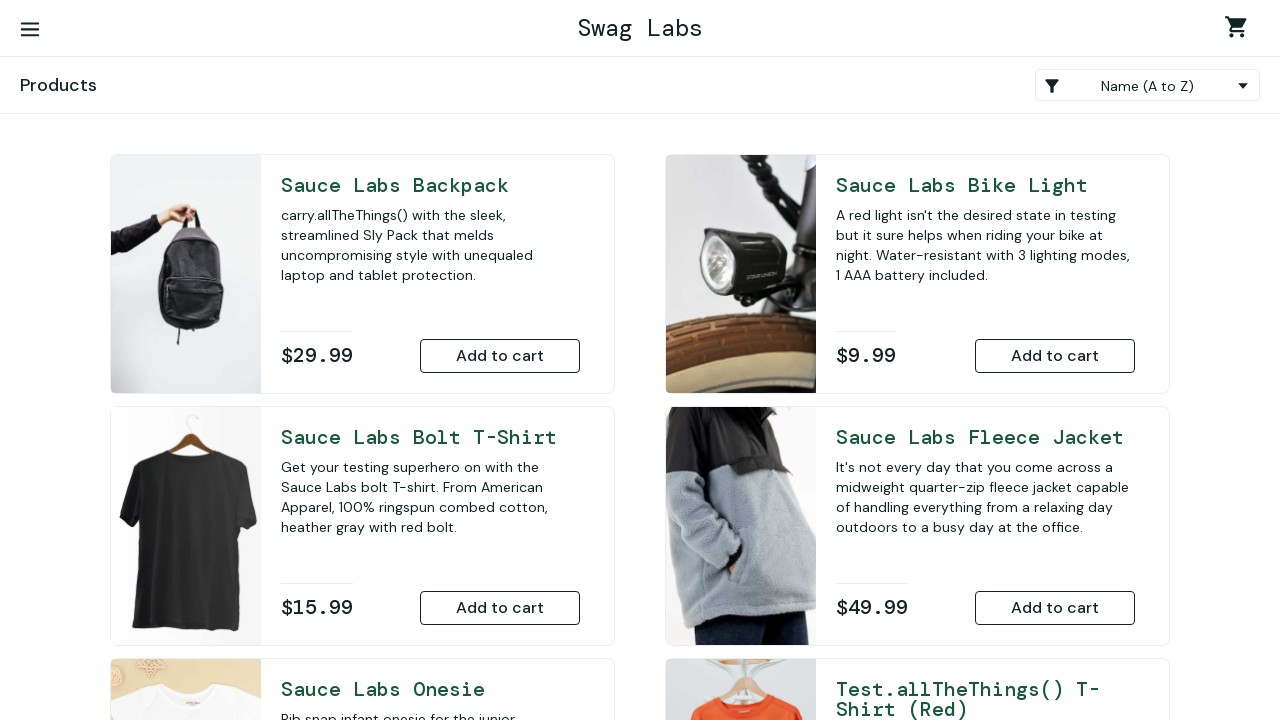

Added Sauce Labs Fleece Jacket to cart at (1055, 608) on [data-test='add-to-cart-sauce-labs-fleece-jacket']
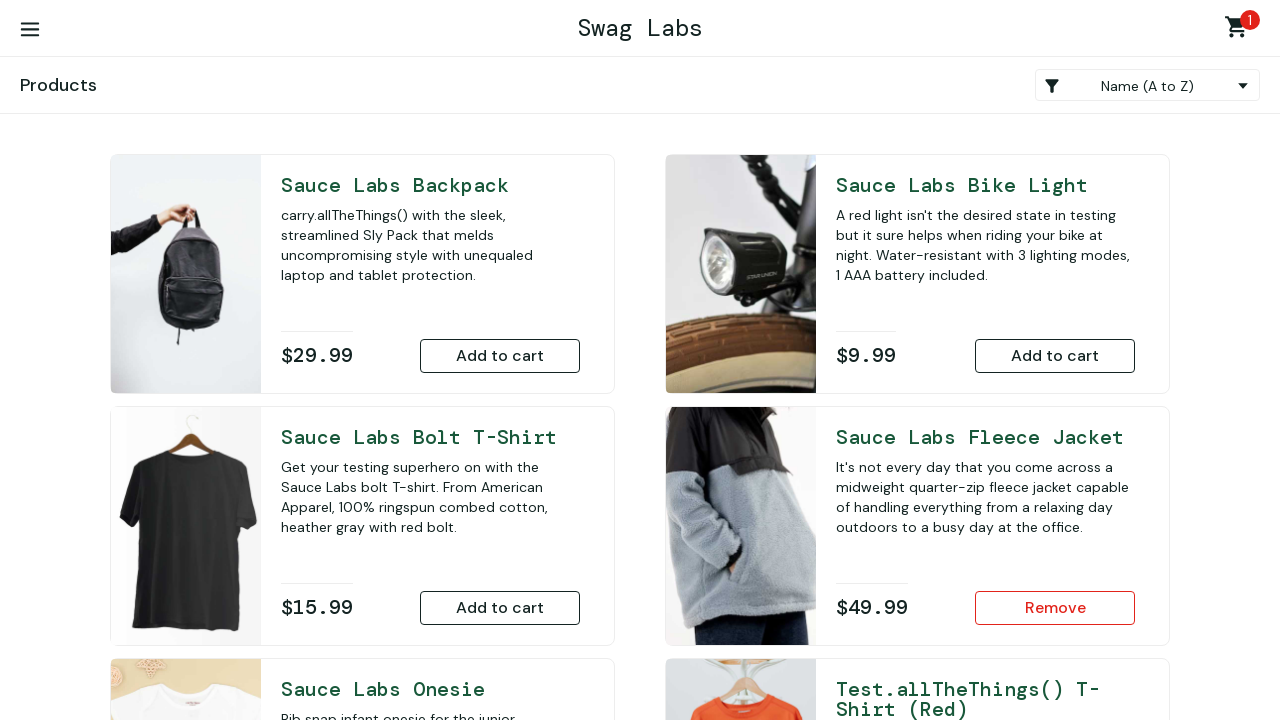

Added Sauce Labs Onesie to cart at (500, 470) on [data-test='add-to-cart-sauce-labs-onesie']
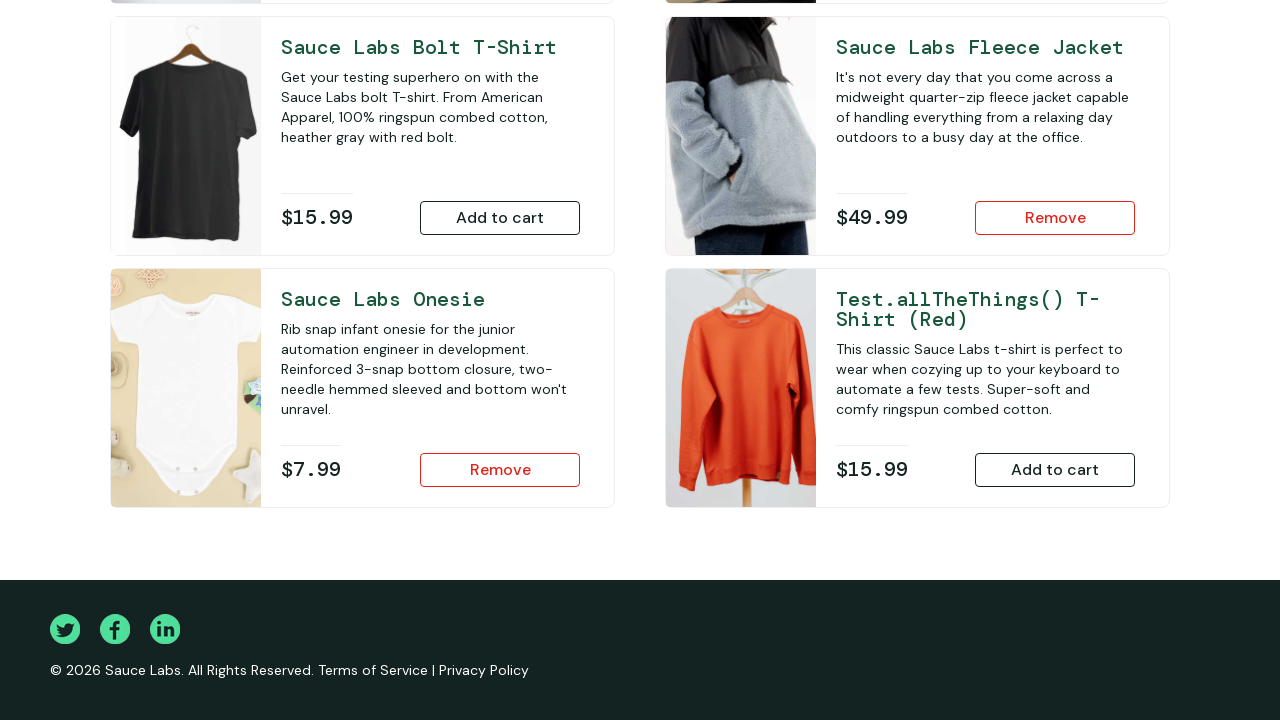

Navigated to shopping cart at (1240, 30) on .shopping_cart_link
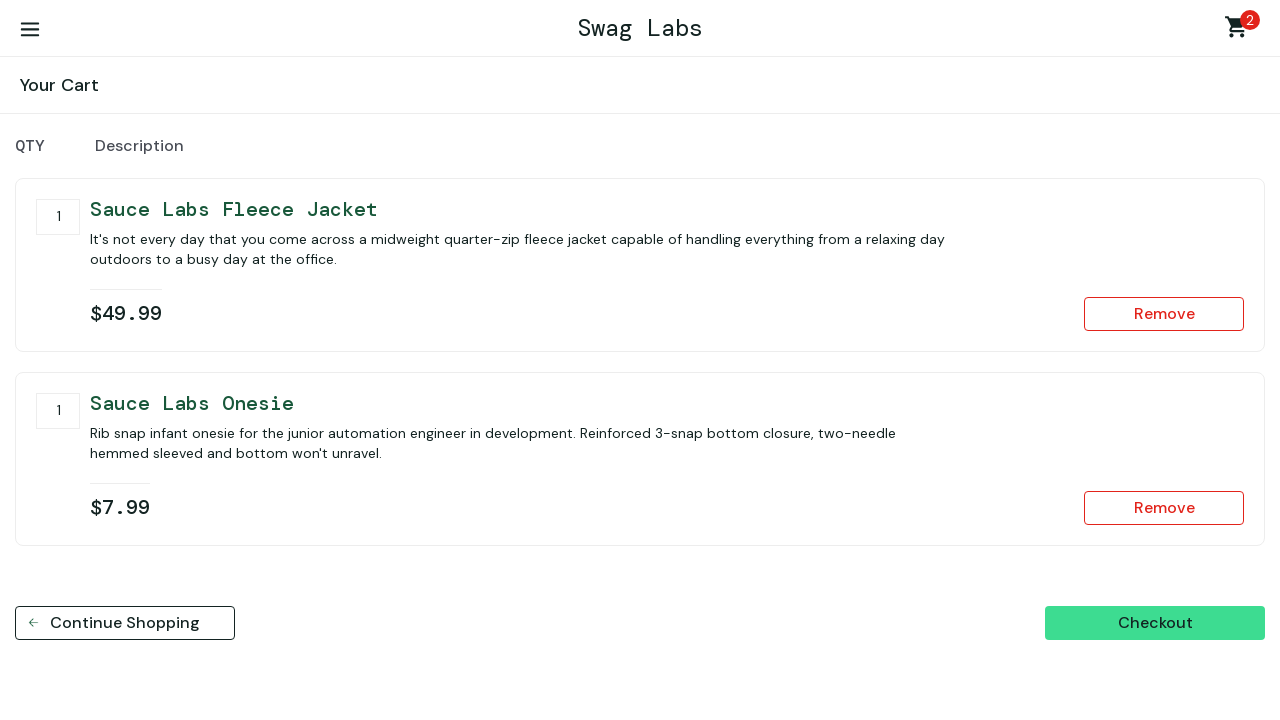

Clicked checkout button at (1155, 623) on [data-test='checkout']
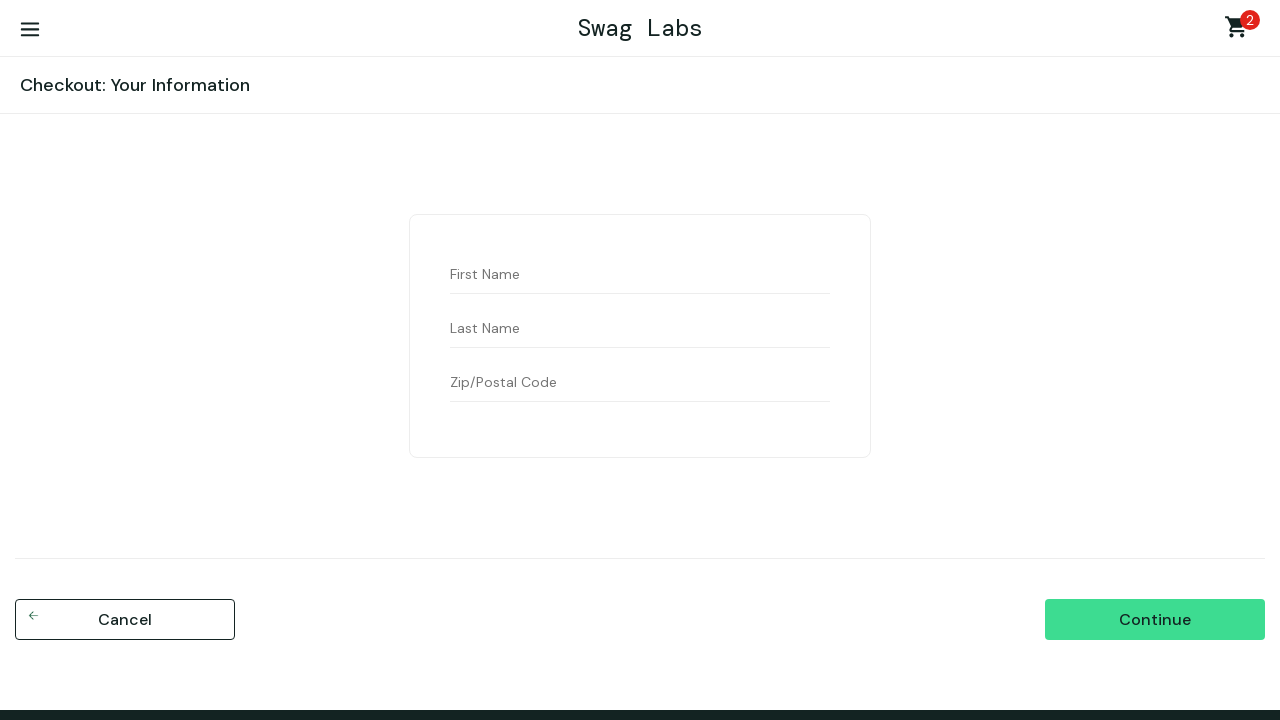

Filled first name field with 'Sara' on #first-name
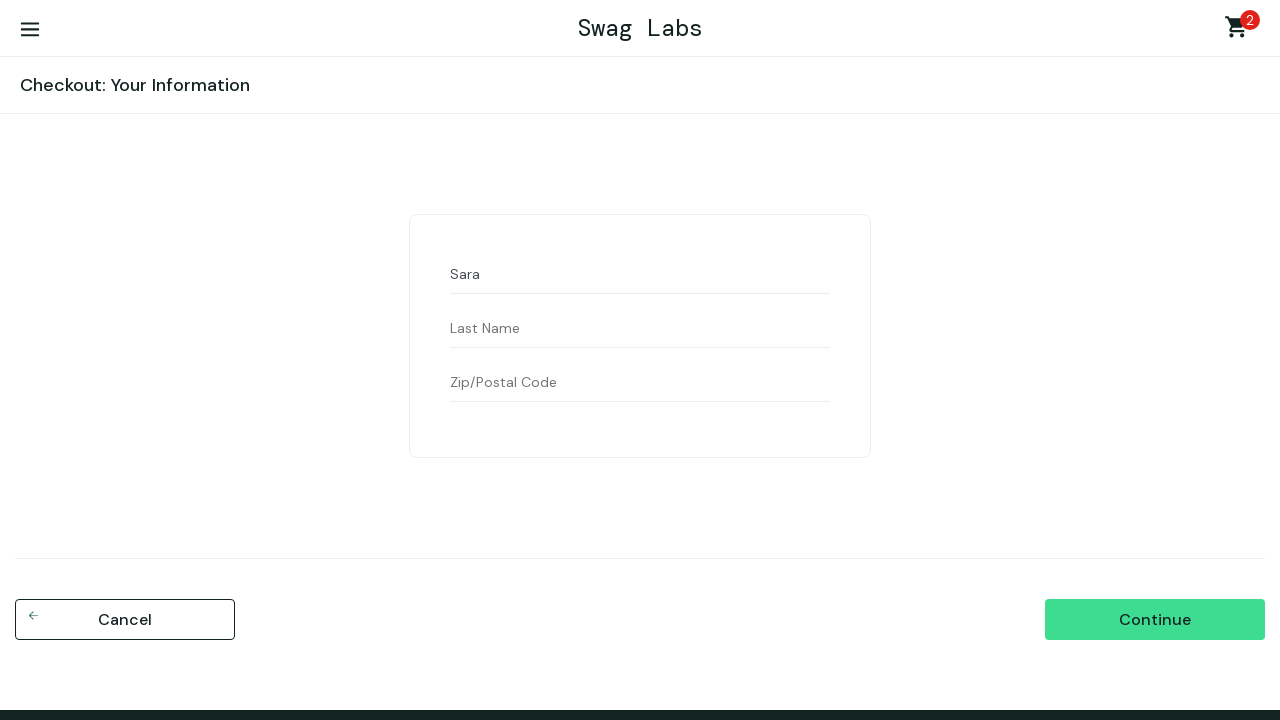

Filled last name field with 'Saric' on #last-name
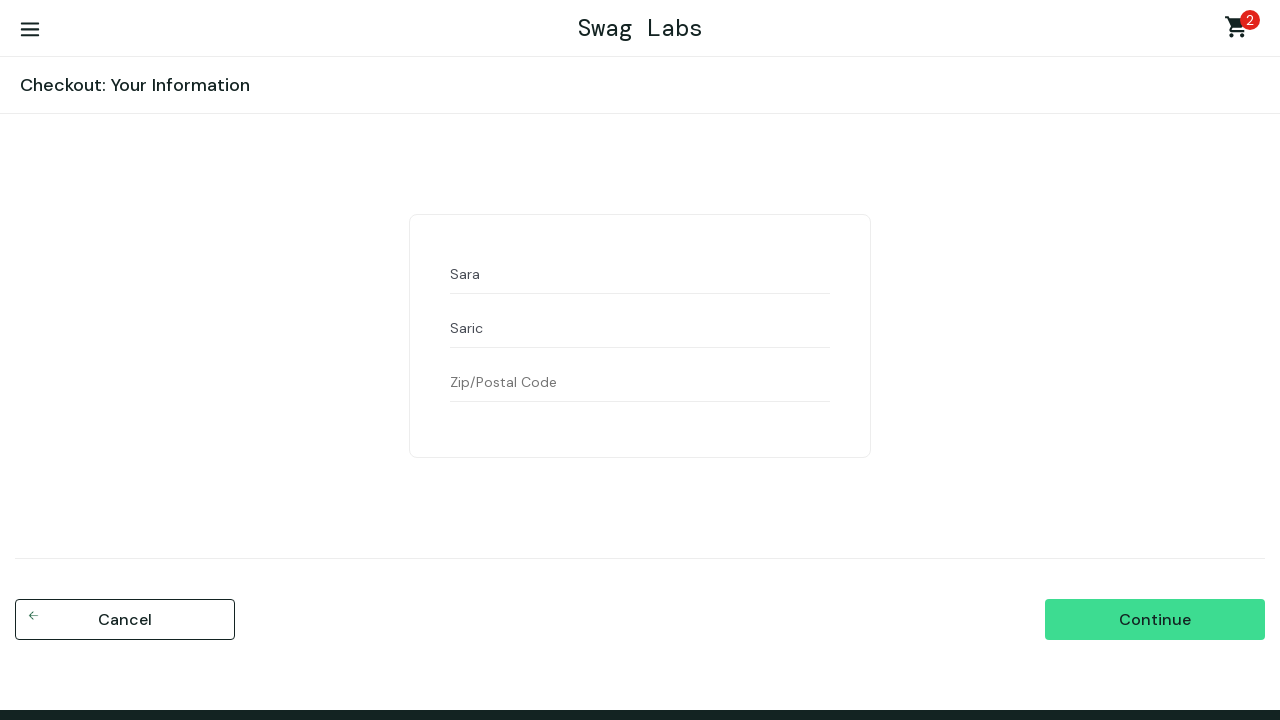

Filled postal code field with '13124' on #postal-code
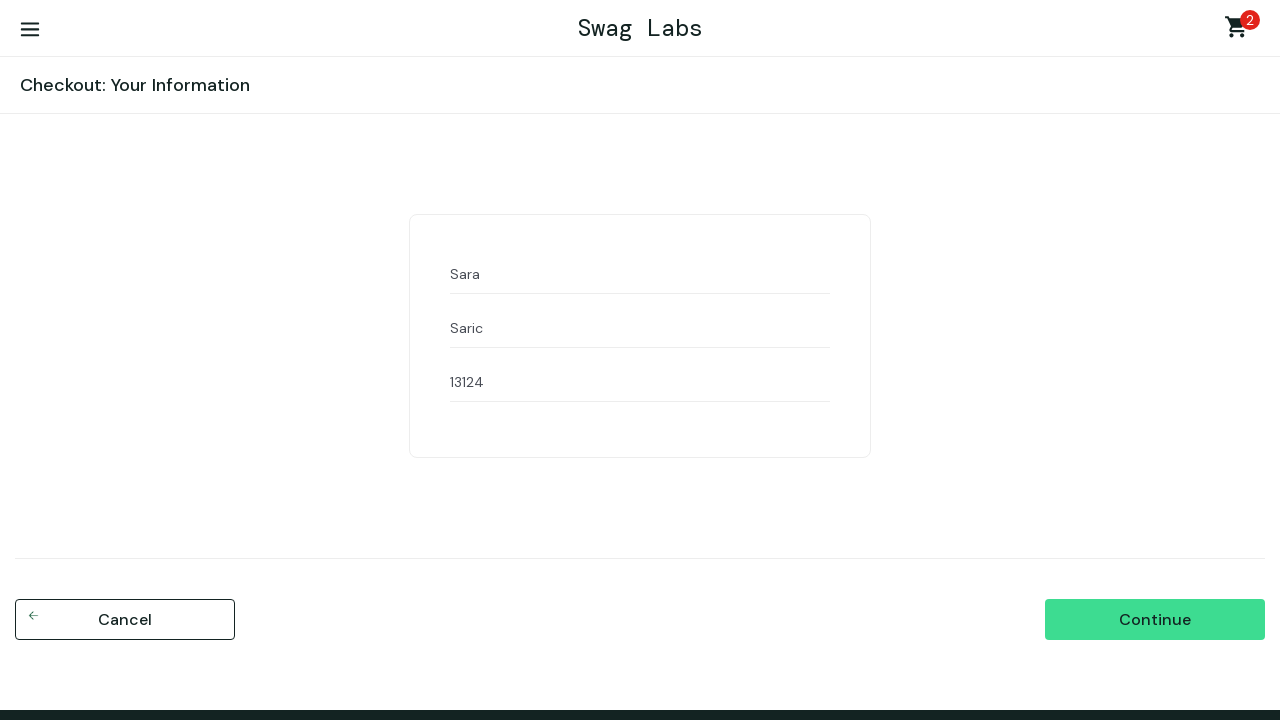

Clicked continue button to proceed to order review at (1155, 620) on [data-test='continue']
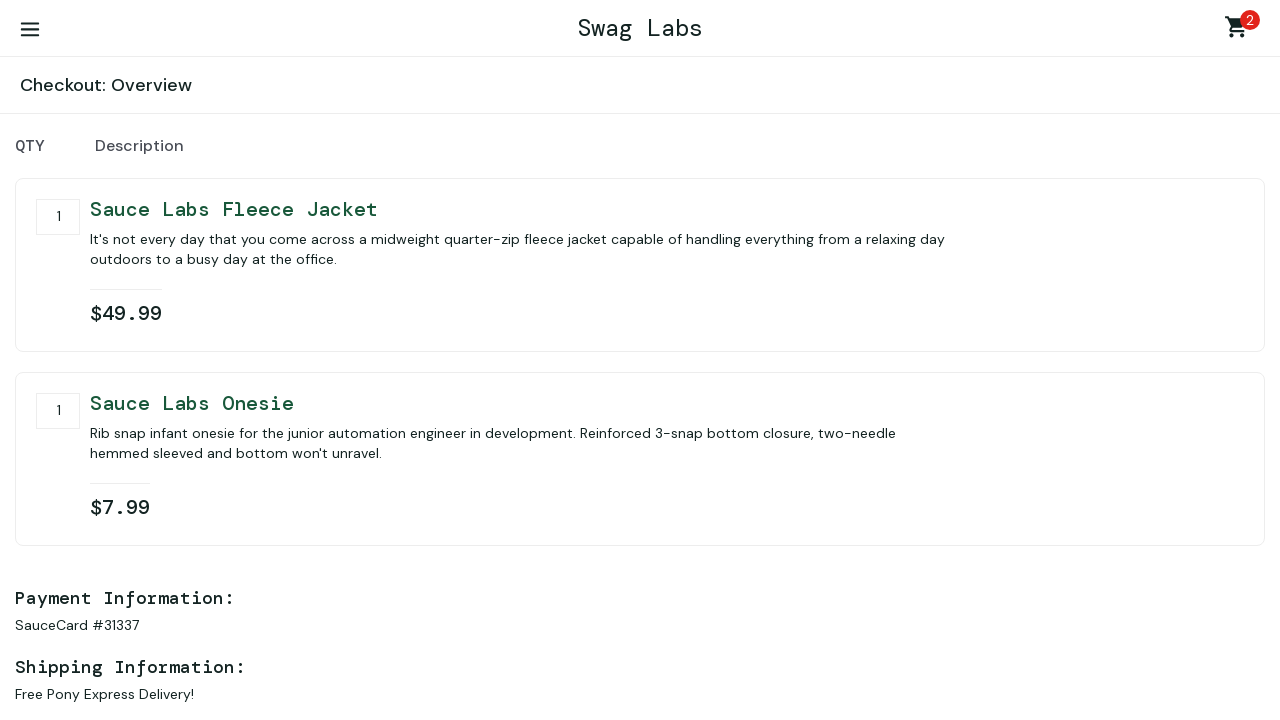

Clicked finish button to complete the order at (1155, 463) on [data-test='finish']
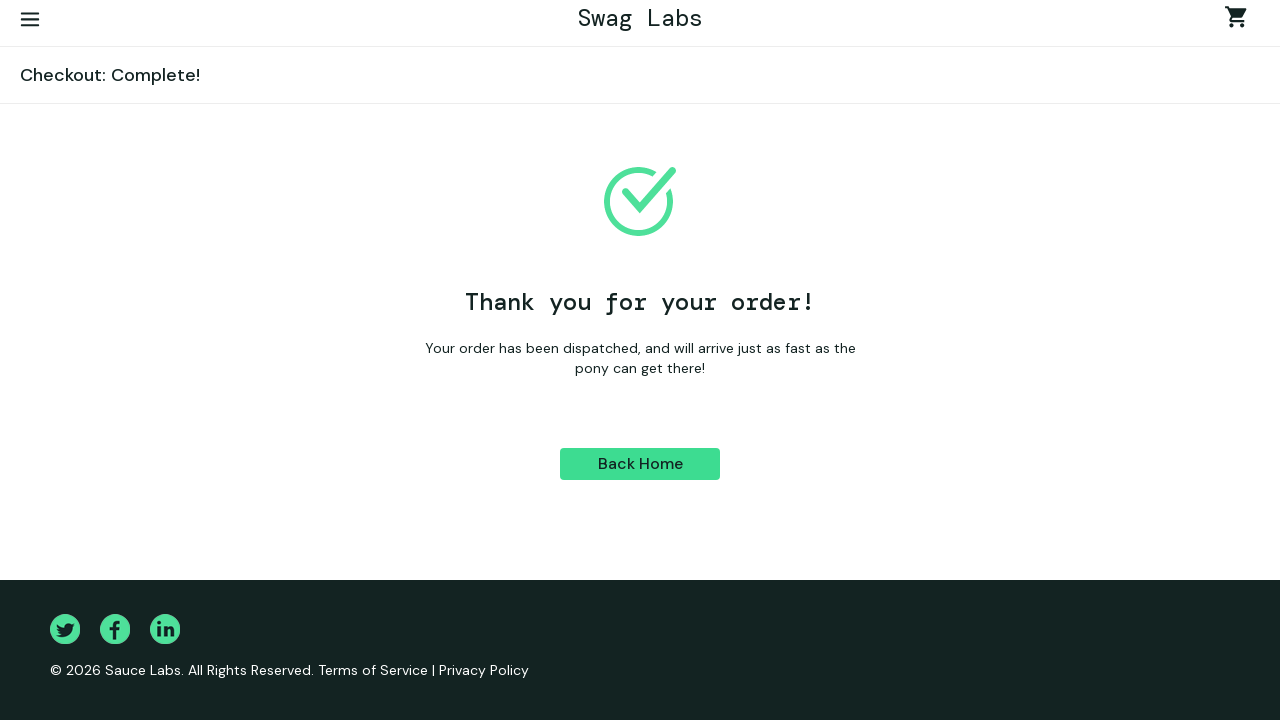

Clicked back to products button to return to home page at (640, 464) on [data-test='back-to-products']
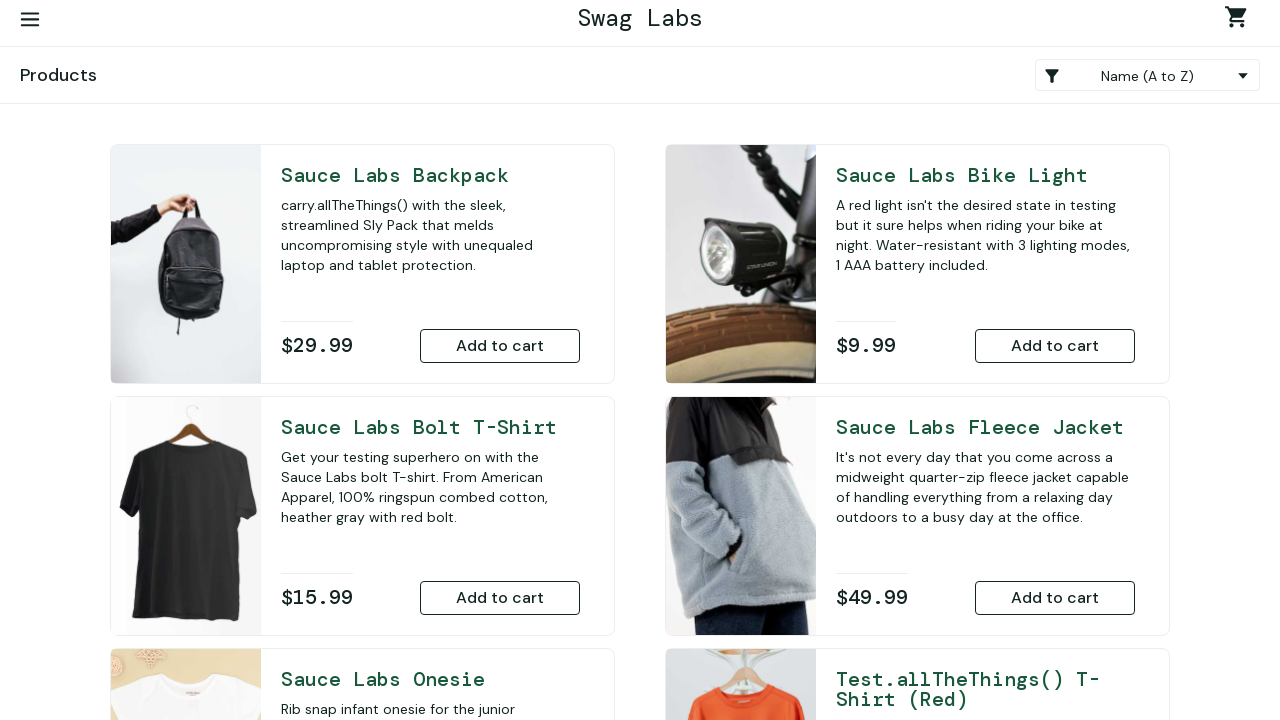

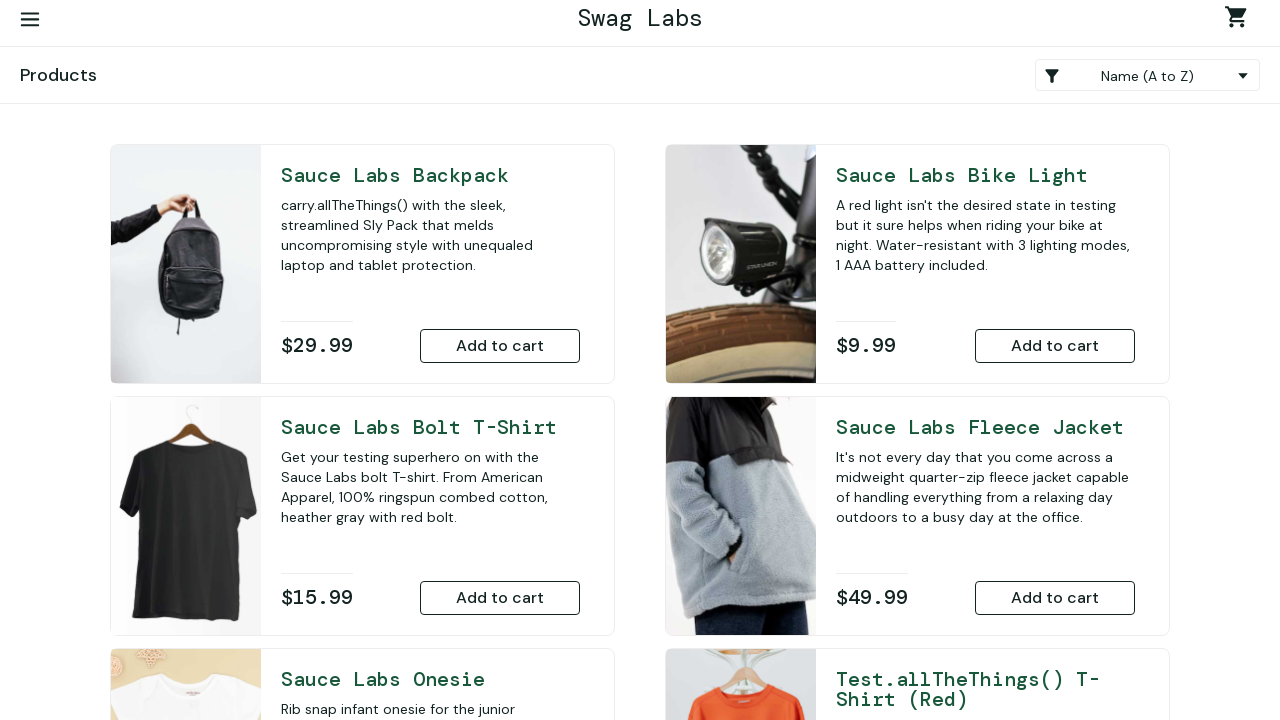